Fills out a comprehensive practice form on DemoQA including personal details, date of birth selection, subjects, hobbies, address, and state/city dropdowns, then verifies the submitted data appears correctly in a confirmation table.

Starting URL: https://demoqa.com/automation-practice-form

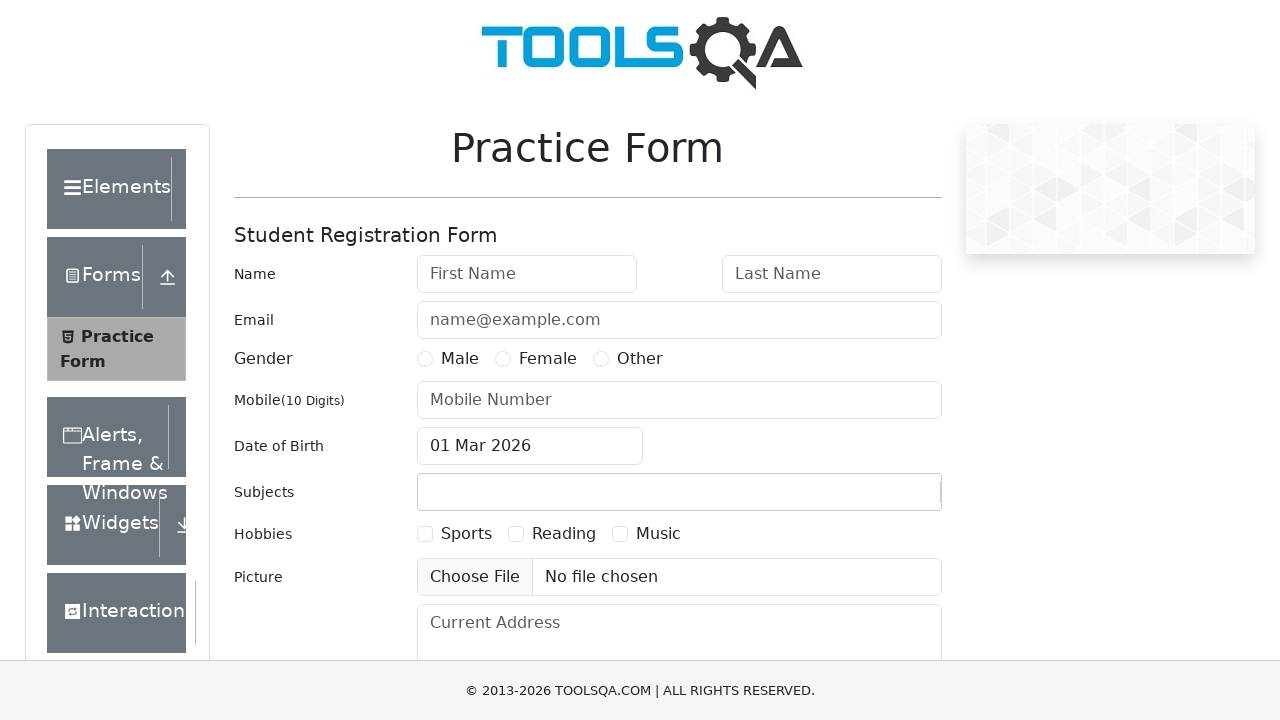

Filled first name field with 'Автотест' on #firstName
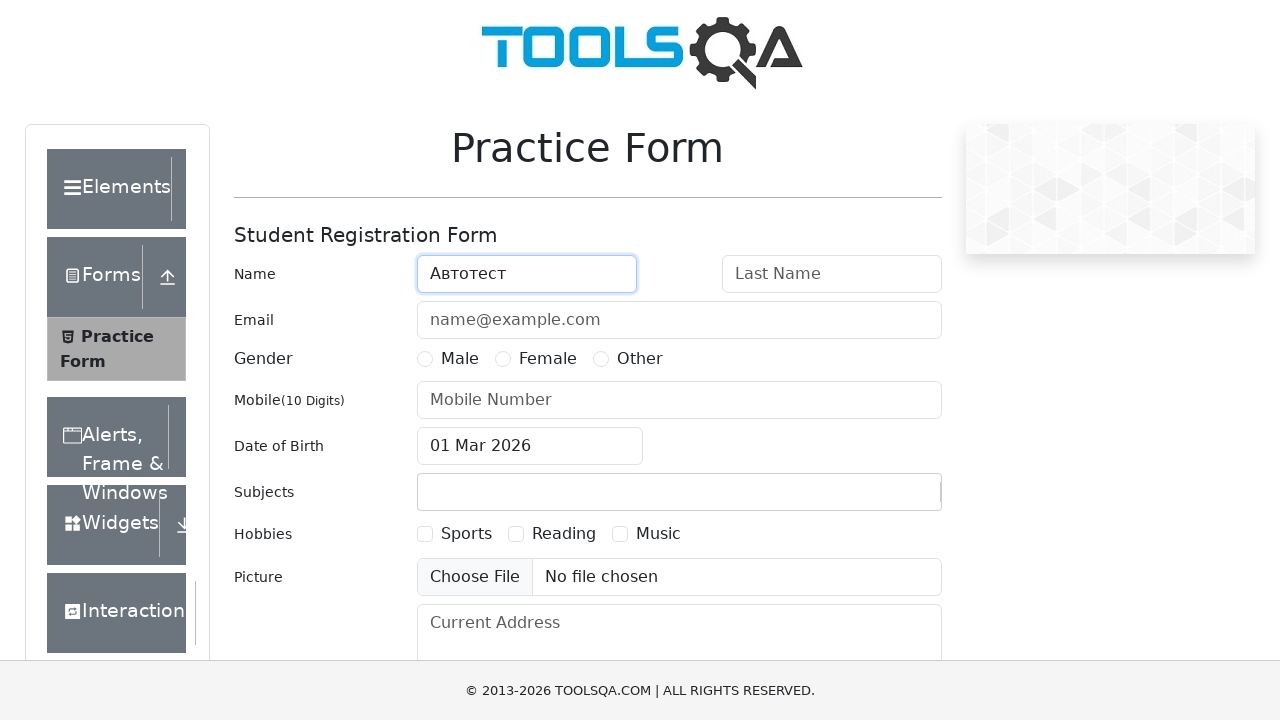

Filled last name field with 'Селенидов' on #lastName
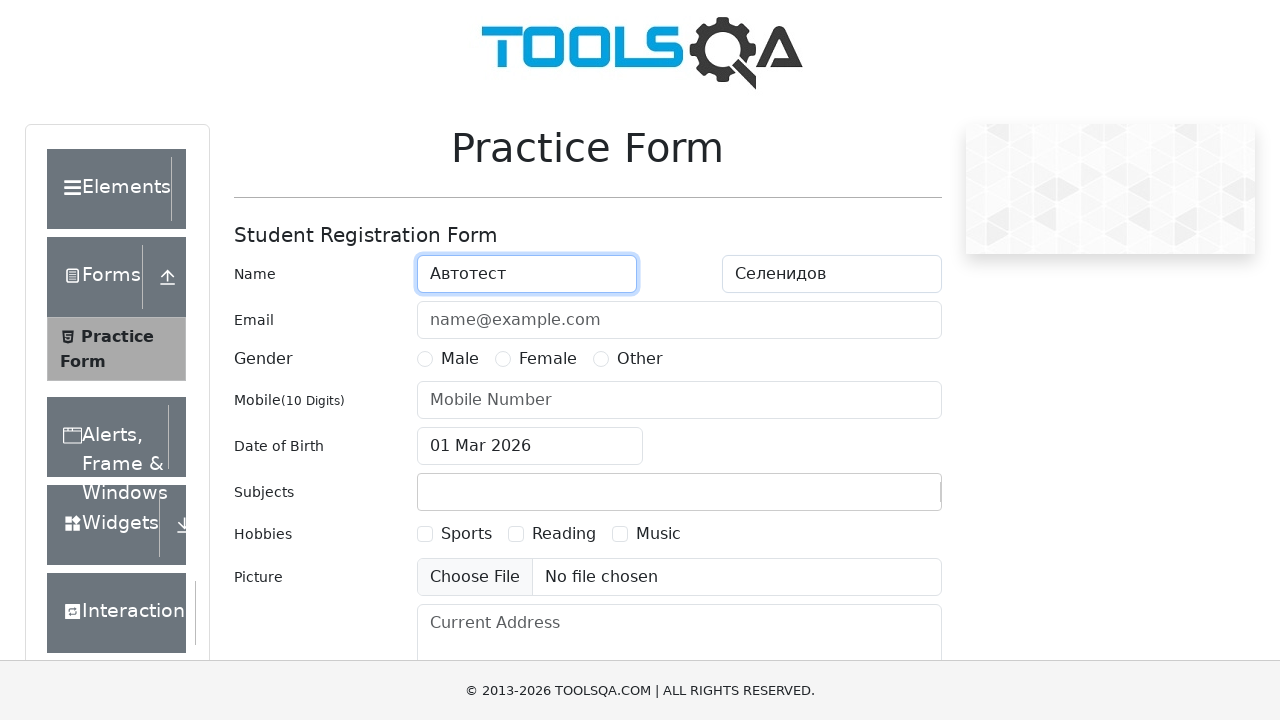

Filled email field with 'Stable@autotests.com' on #userEmail
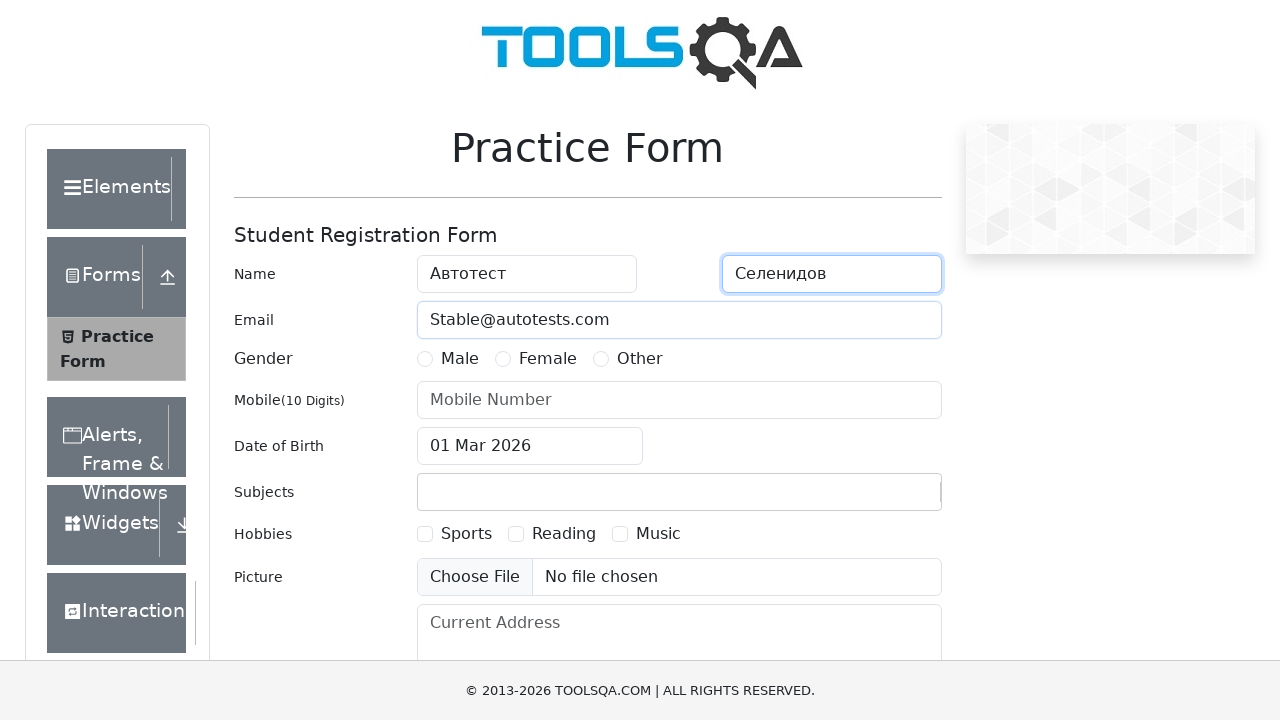

Selected 'Other' gender option at (640, 359) on xpath=//label[contains(text(),'Other')]
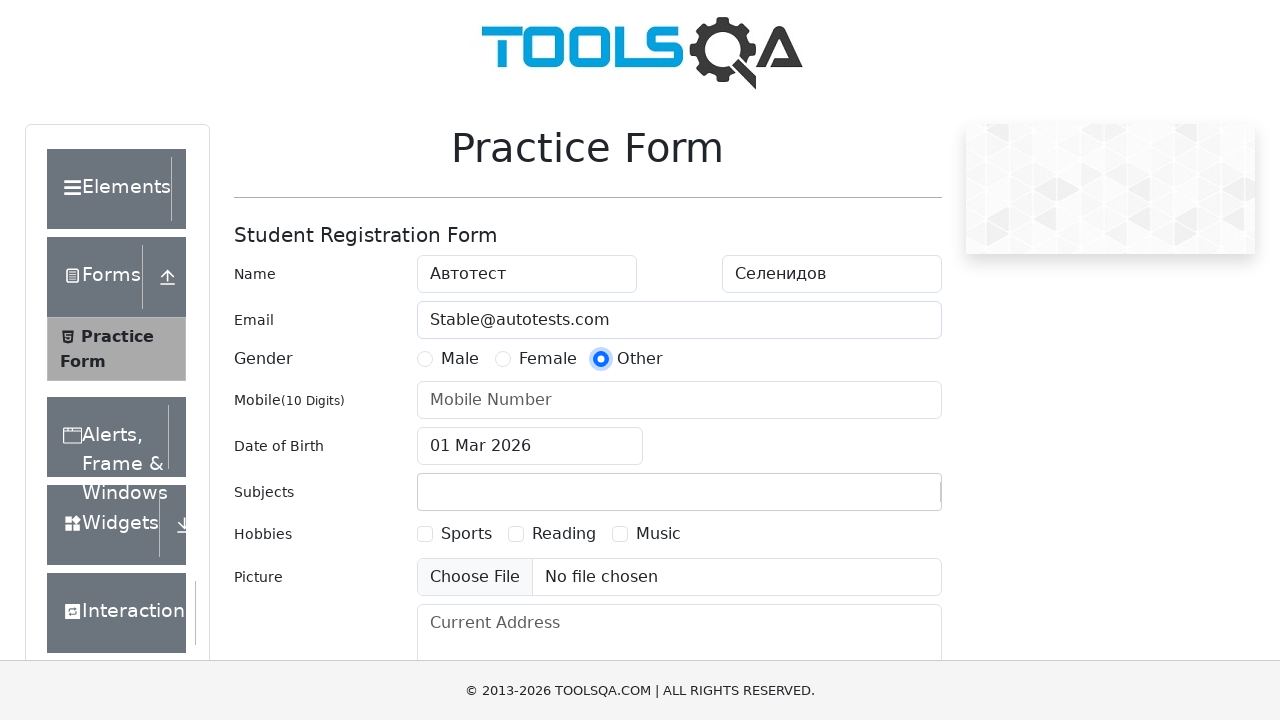

Filled phone number field with '1234567890' on #userNumber
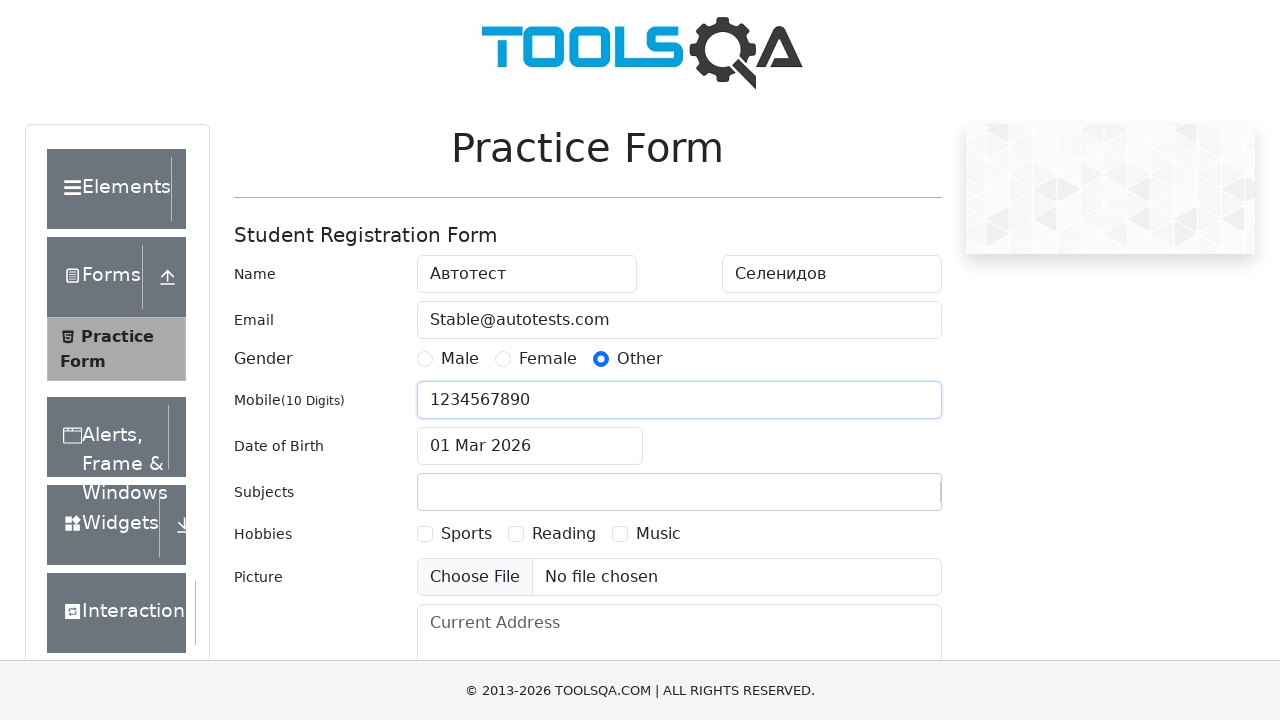

Clicked on date of birth input to open date picker at (530, 446) on #dateOfBirthInput
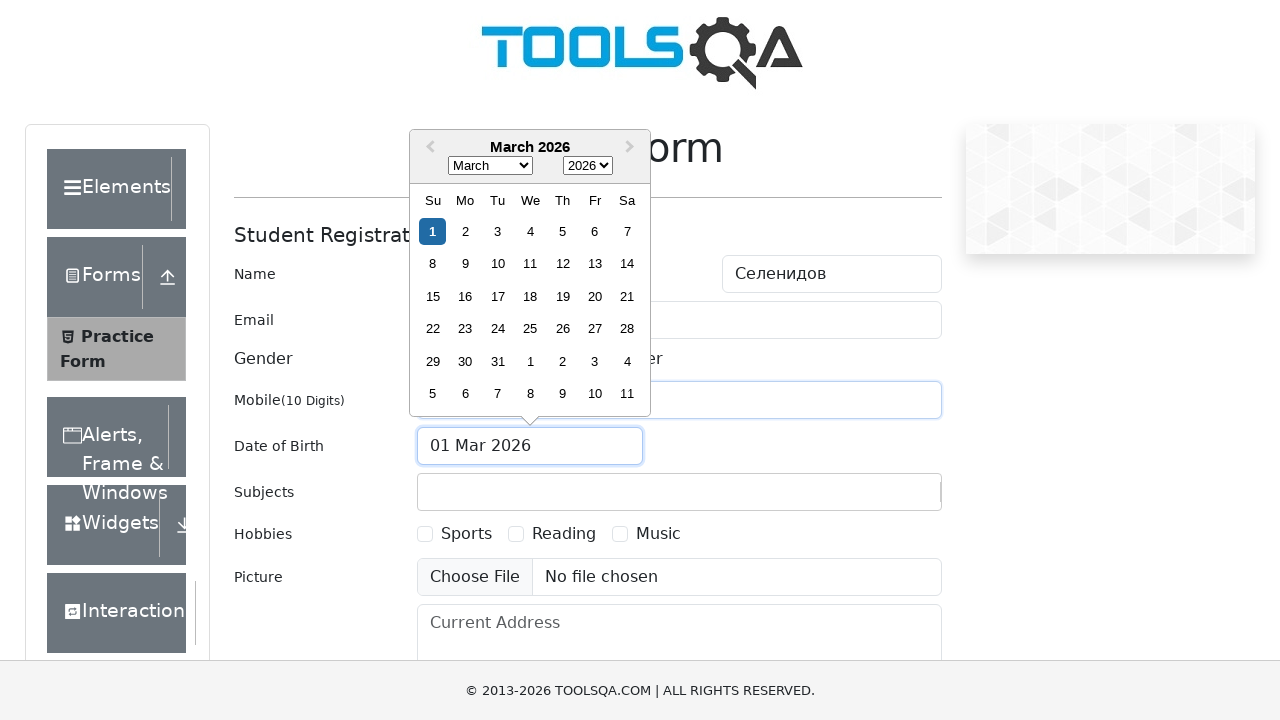

Selected 'June' from month dropdown on select.react-datepicker__month-select
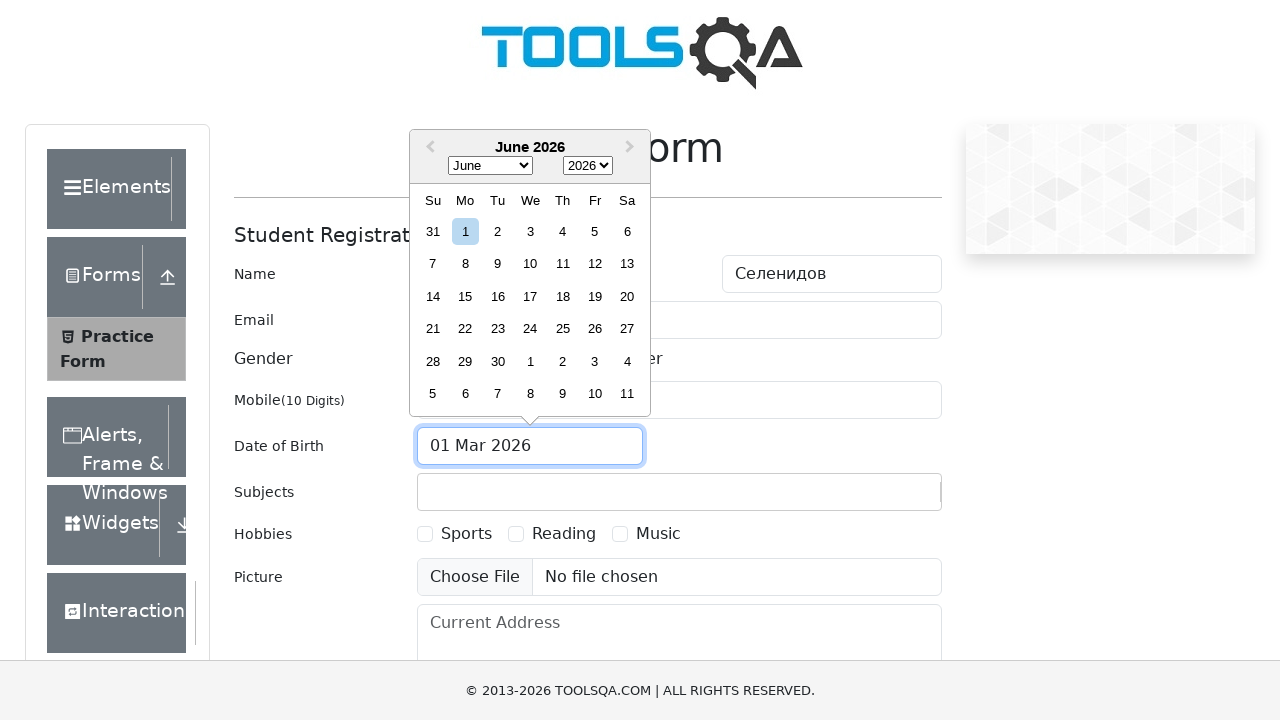

Selected '1969' from year dropdown on select.react-datepicker__year-select
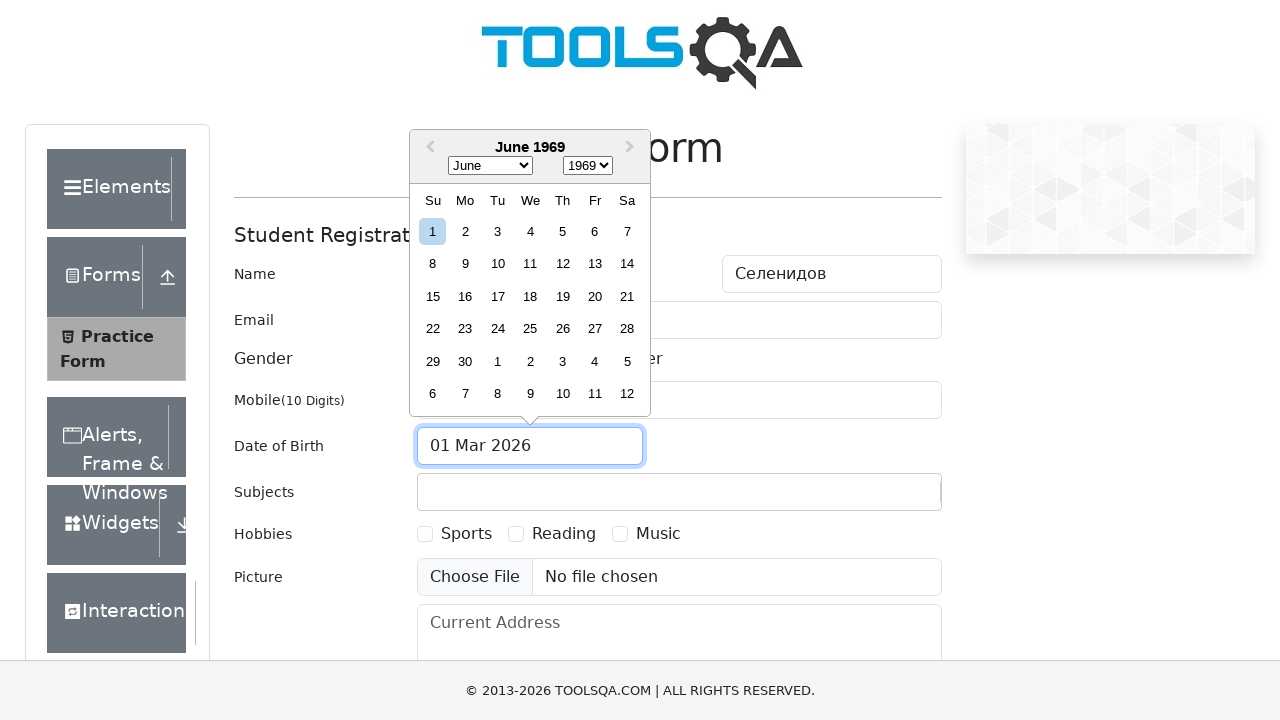

Selected June 10th, 1969 from date picker at (498, 264) on xpath=//div[@aria-label='Choose Tuesday, June 10th, 1969']
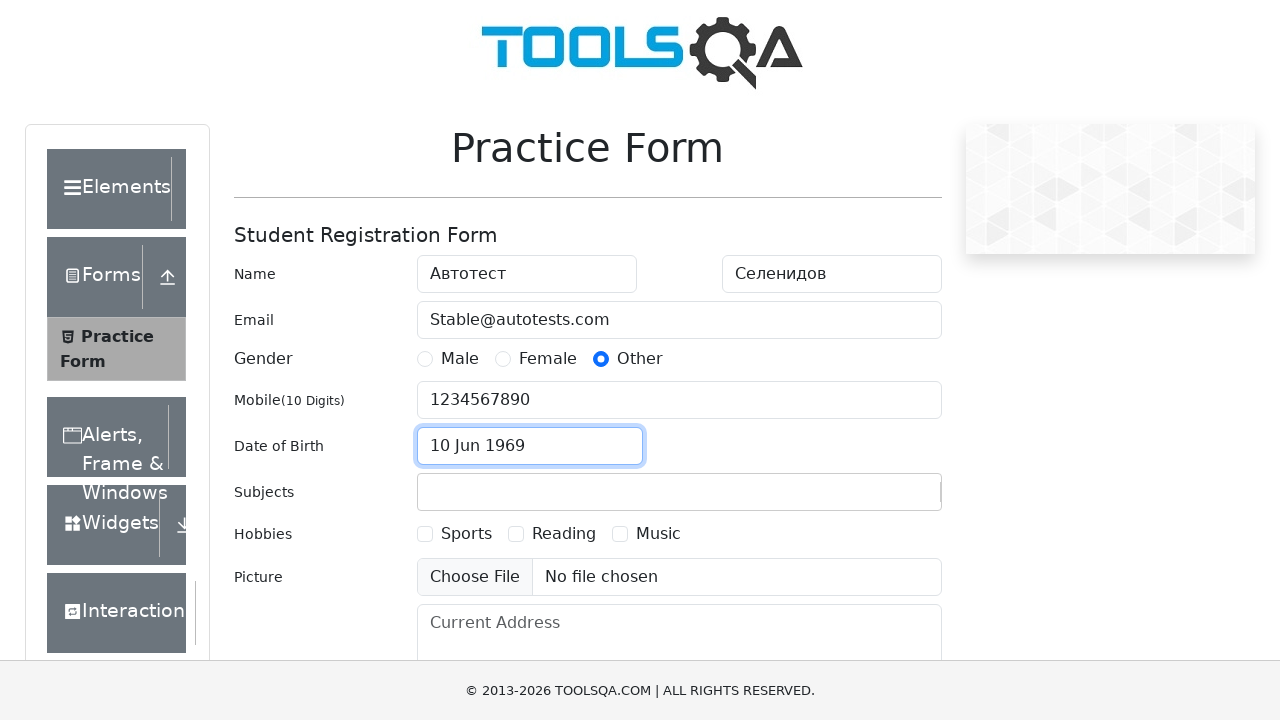

Filled subjects input field with 'Maths' on #subjectsInput
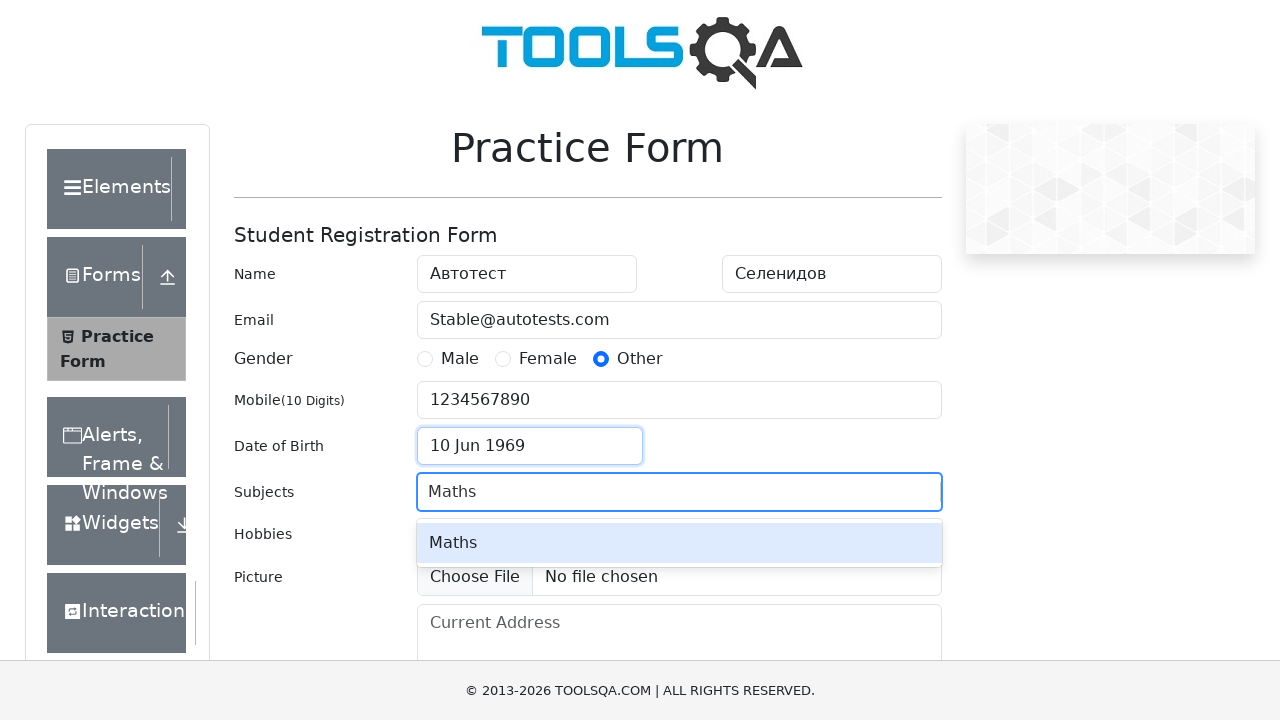

Pressed Enter to confirm subject selection on #subjectsInput
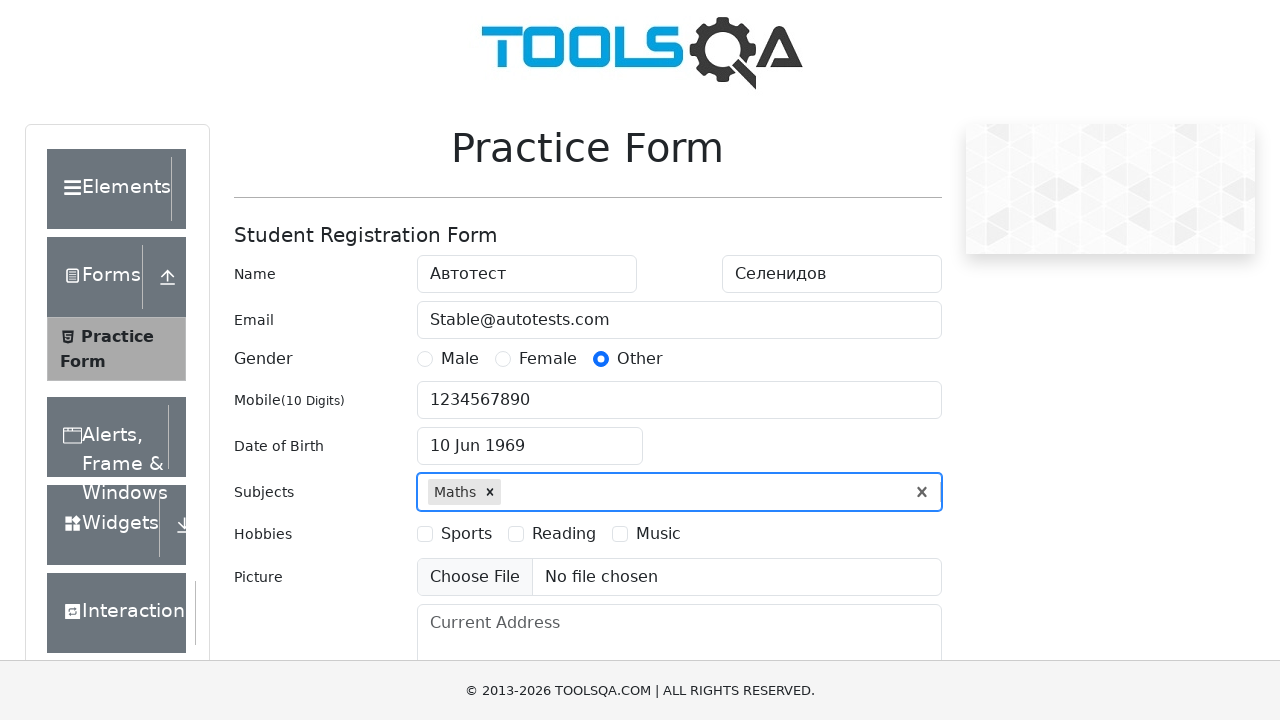

Selected 'Sports' hobby option at (466, 534) on xpath=//label[contains(text(),'Sports')]
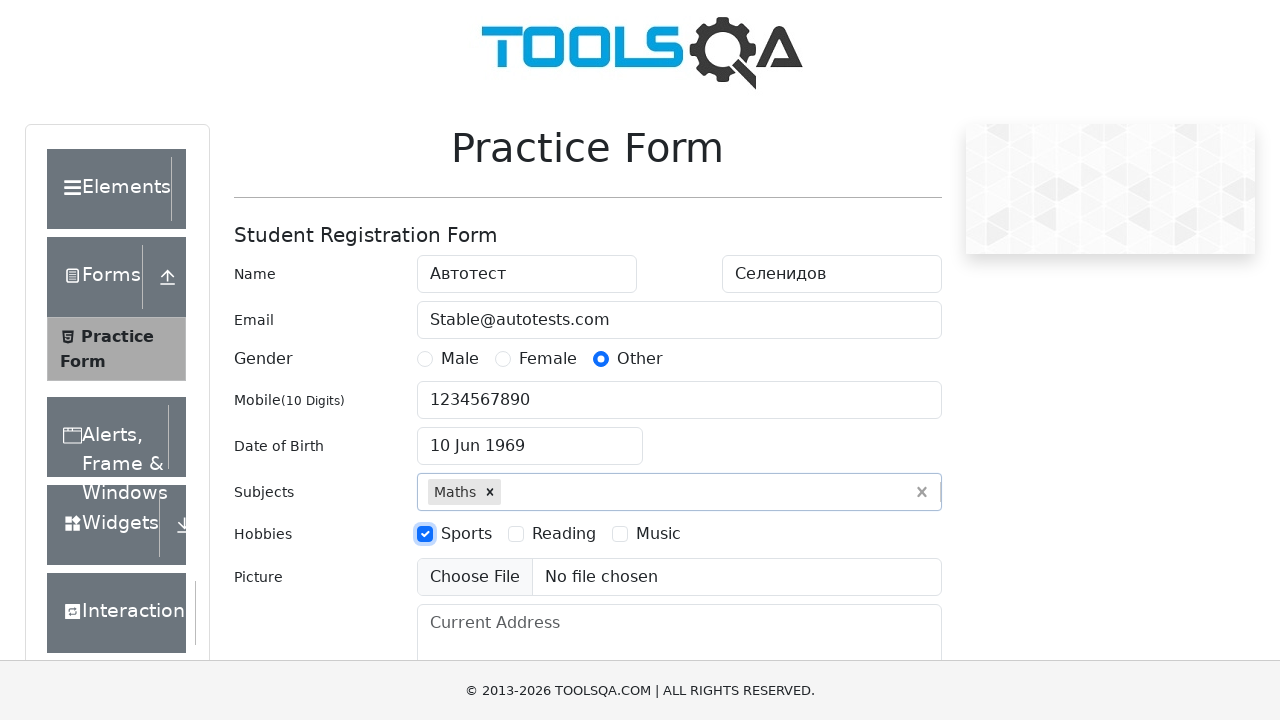

Filled current address field with 'Kazakhstan, Almaty, Autotester str.' on #currentAddress
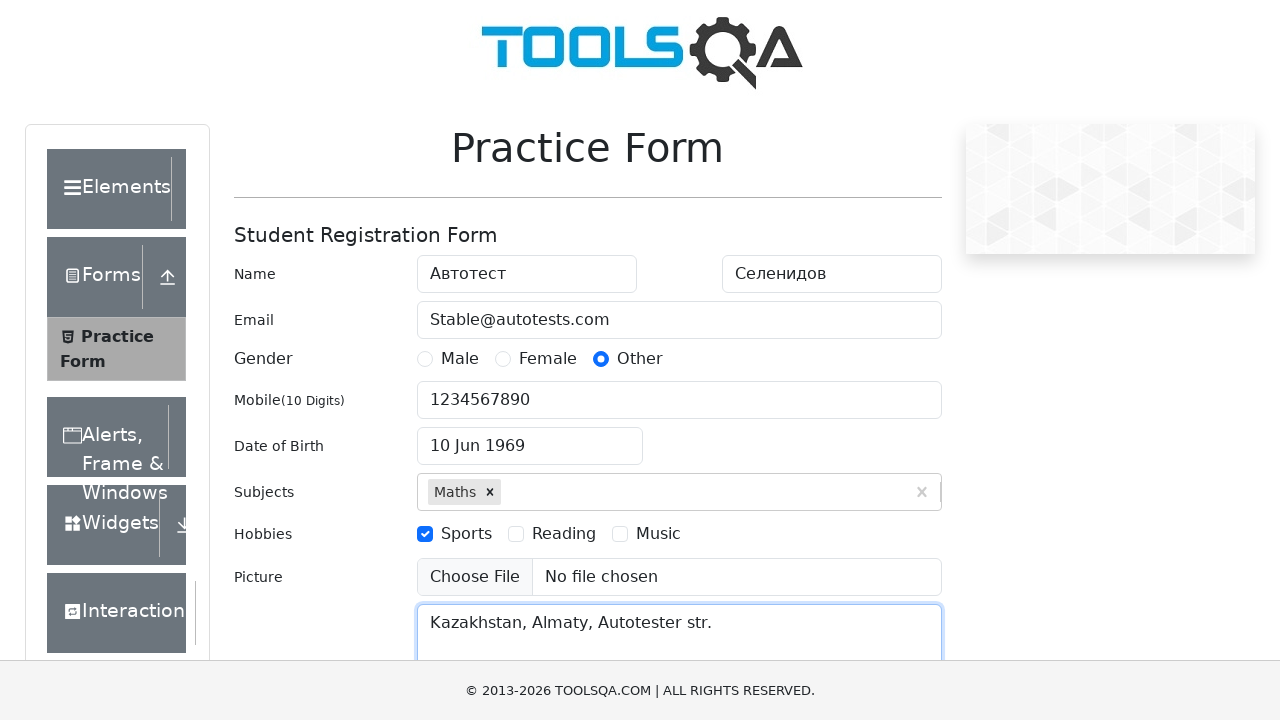

Filled state input field with 'Haryana' on #react-select-3-input
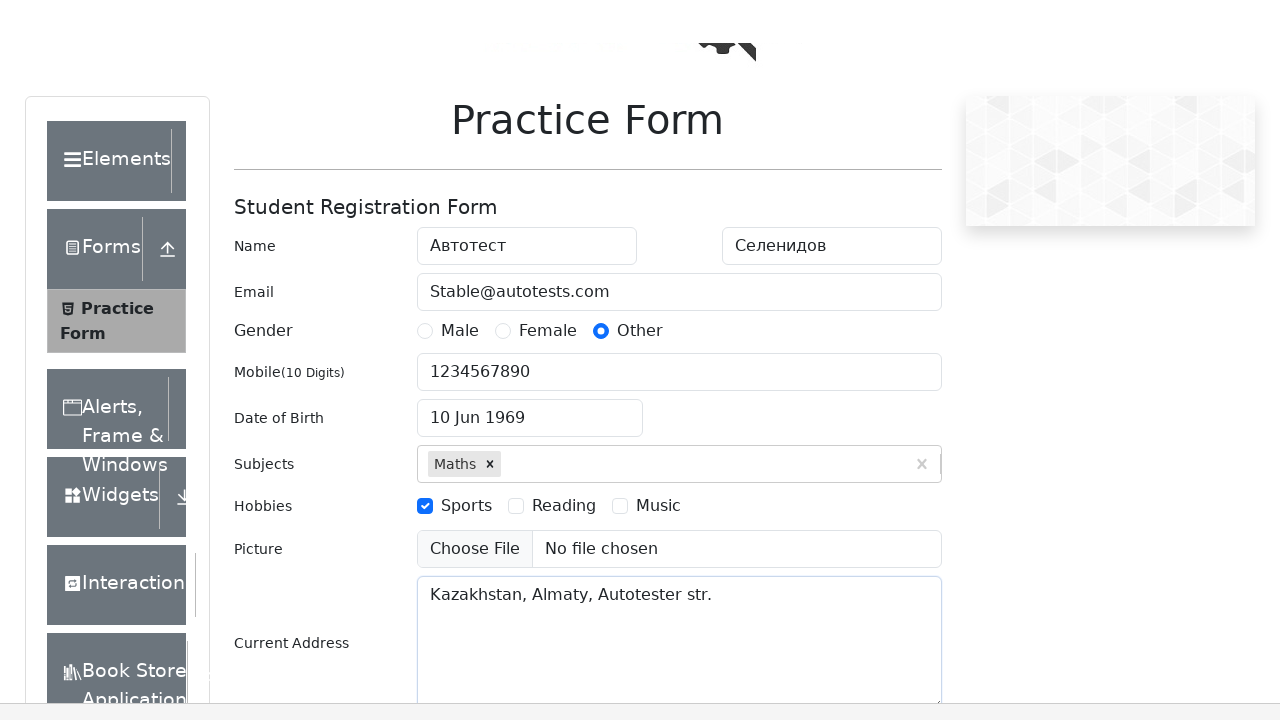

Pressed Enter to confirm state selection on #react-select-3-input
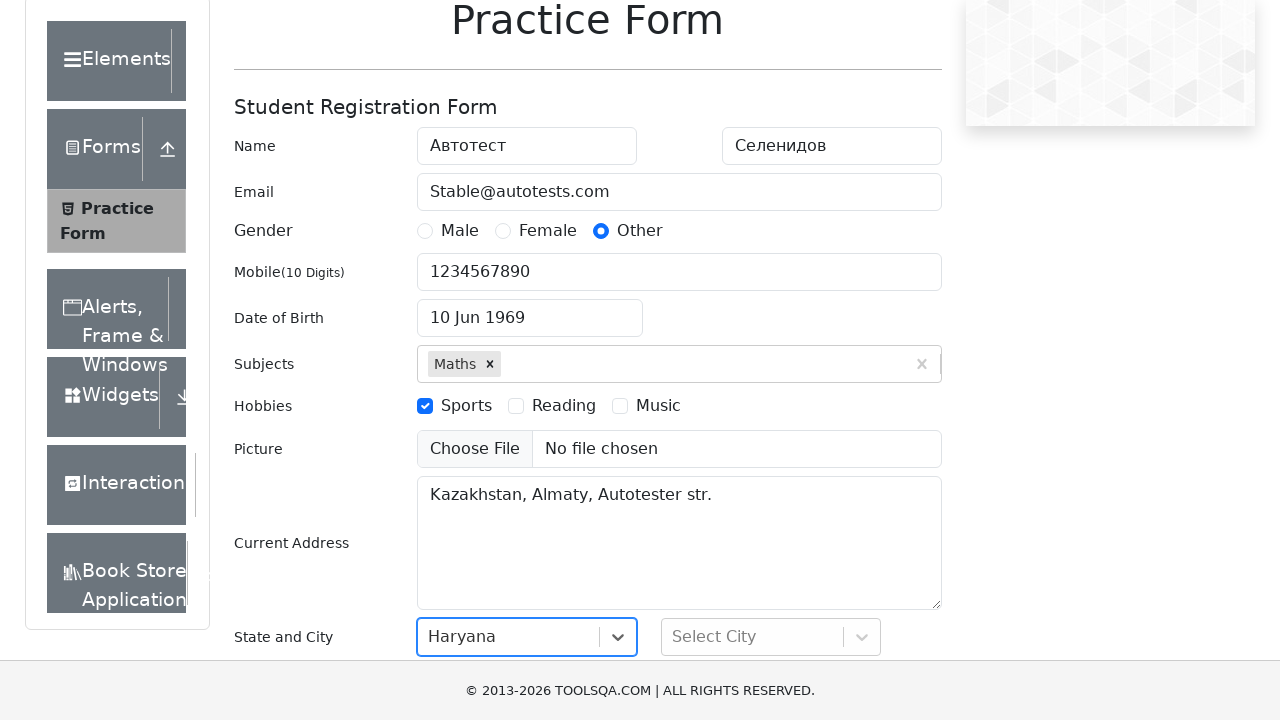

Filled city input field with 'Karnal' on #react-select-4-input
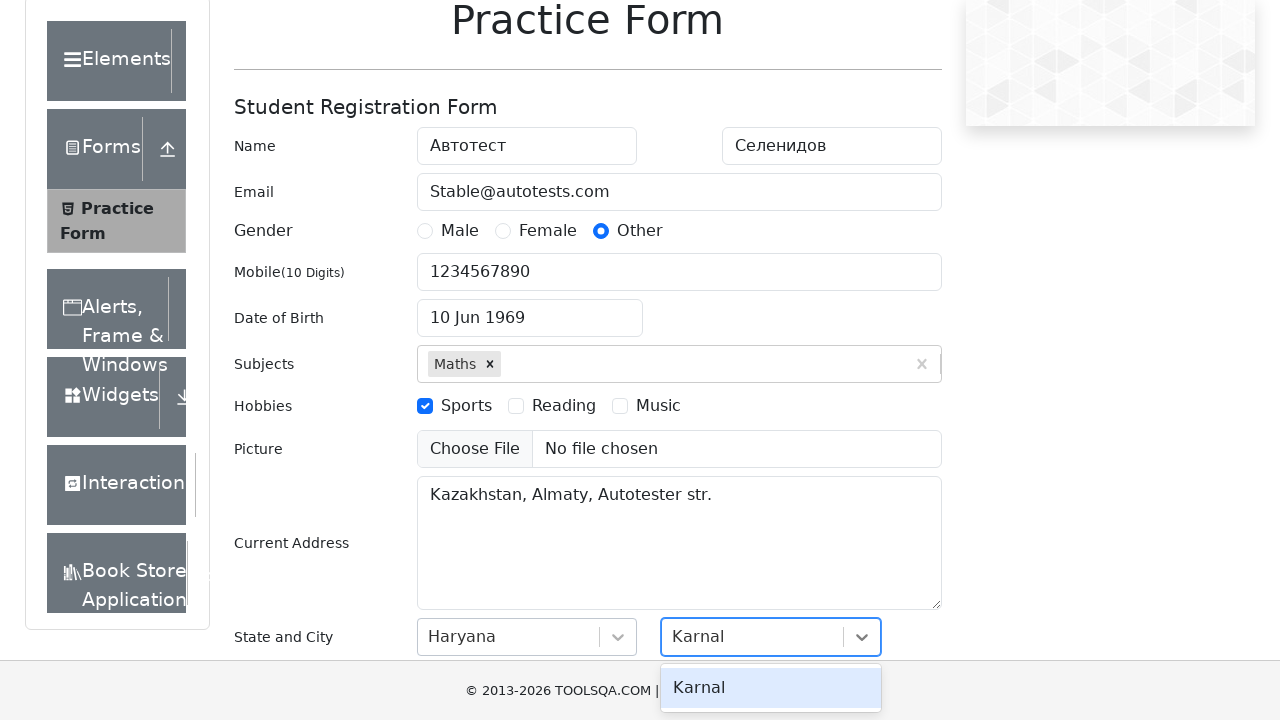

Pressed Enter to confirm city selection on #react-select-4-input
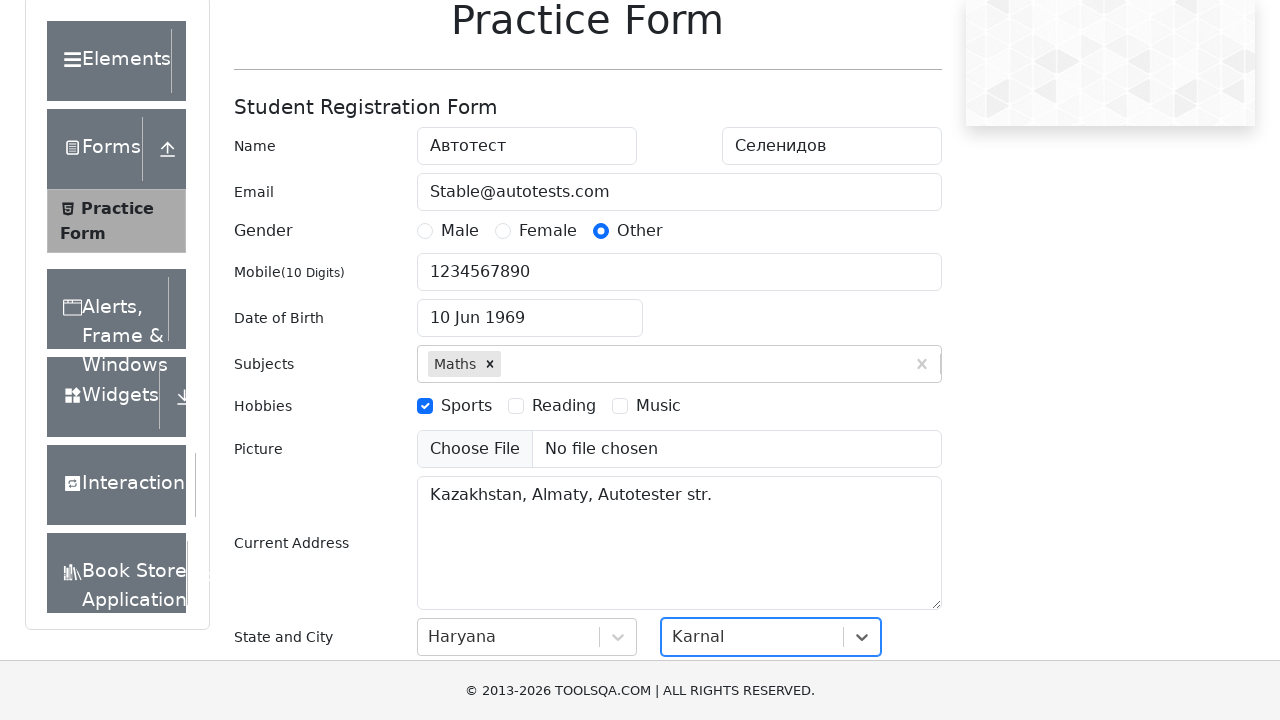

Clicked submit button to submit the form at (885, 499) on #submit
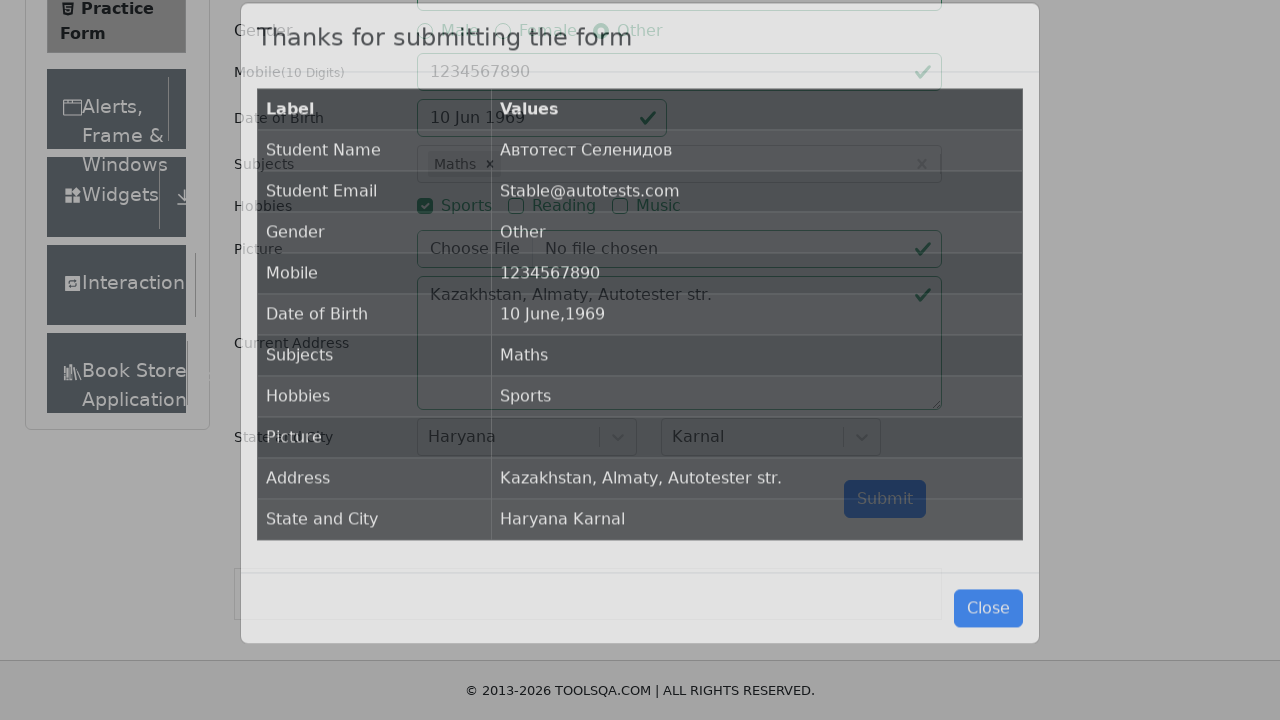

Confirmation table loaded and is visible
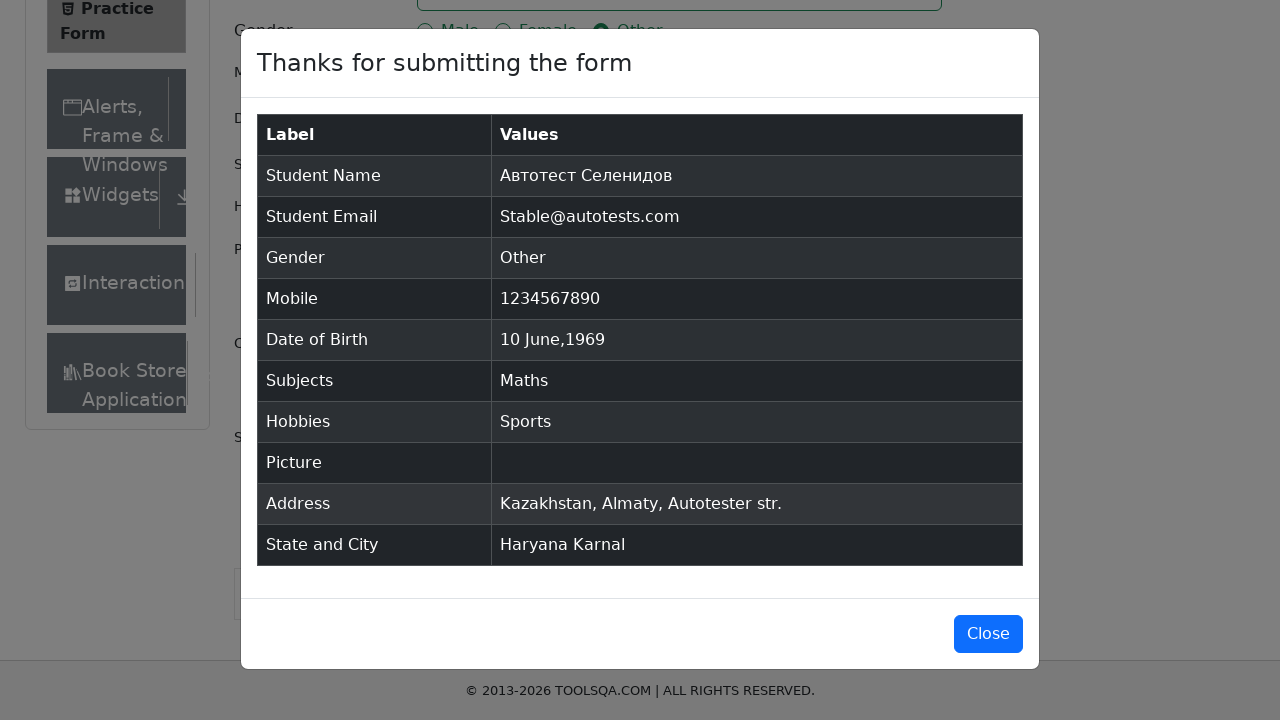

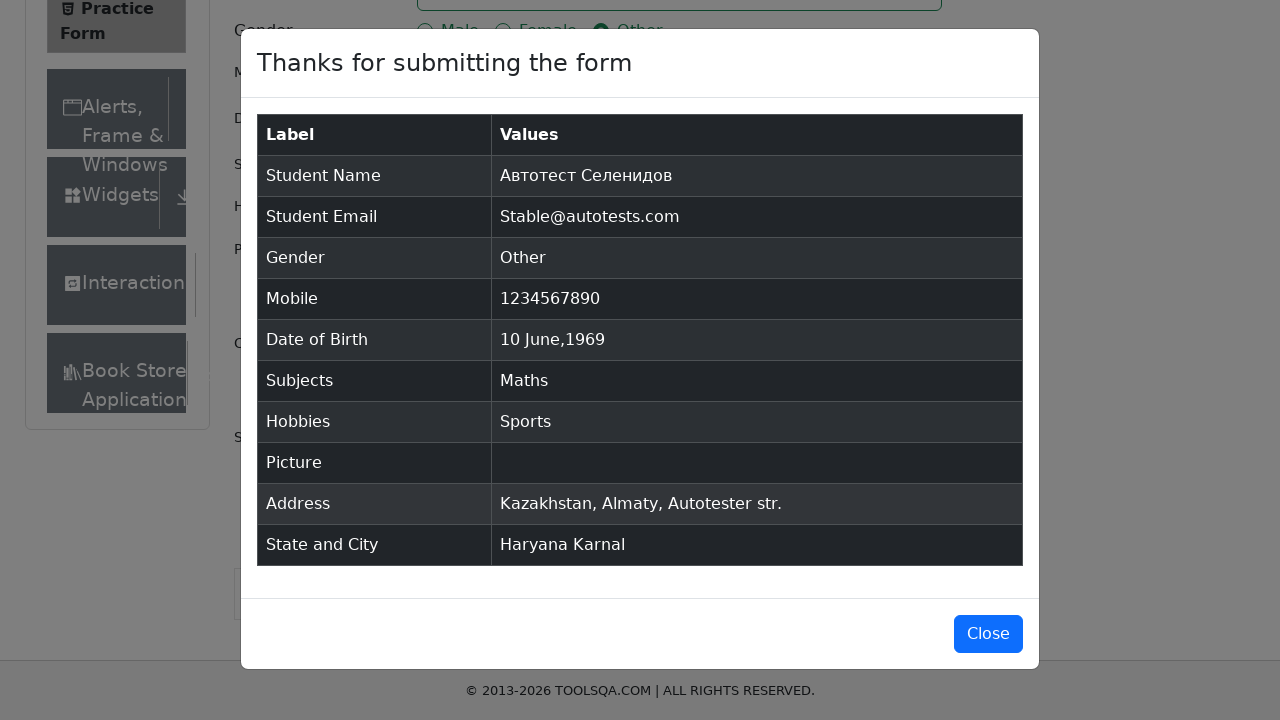